Tests keyboard events functionality by sending text input via keyboard actions and pressing Enter, then verifying the page responds to the input

Starting URL: https://training-support.net/webelements/keyboard-events

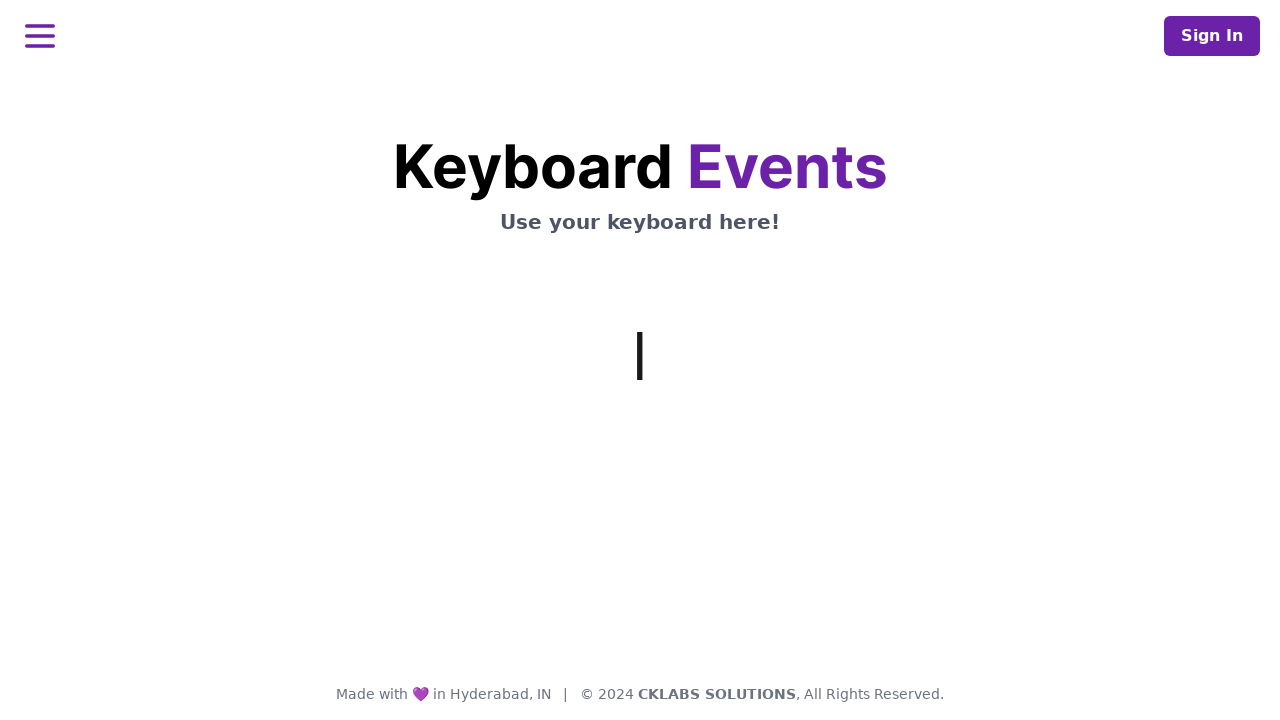

Typed 'This is coming from Selenium' via keyboard
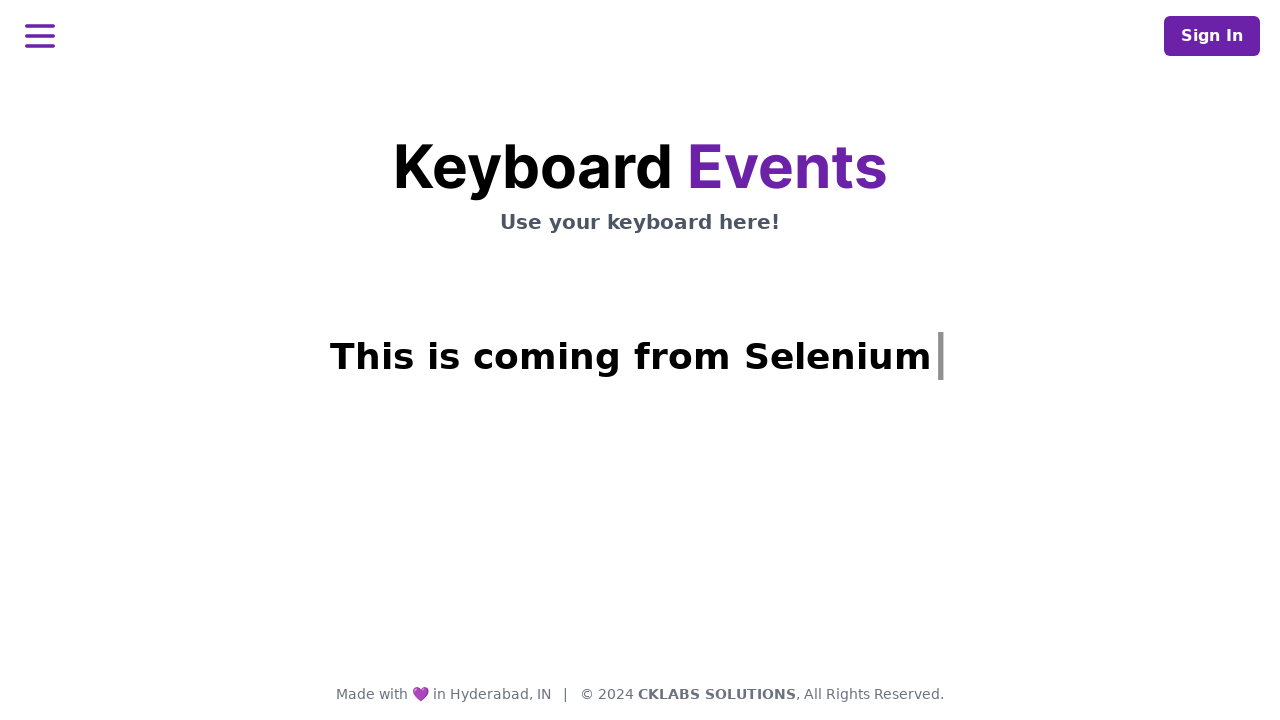

Pressed Enter key
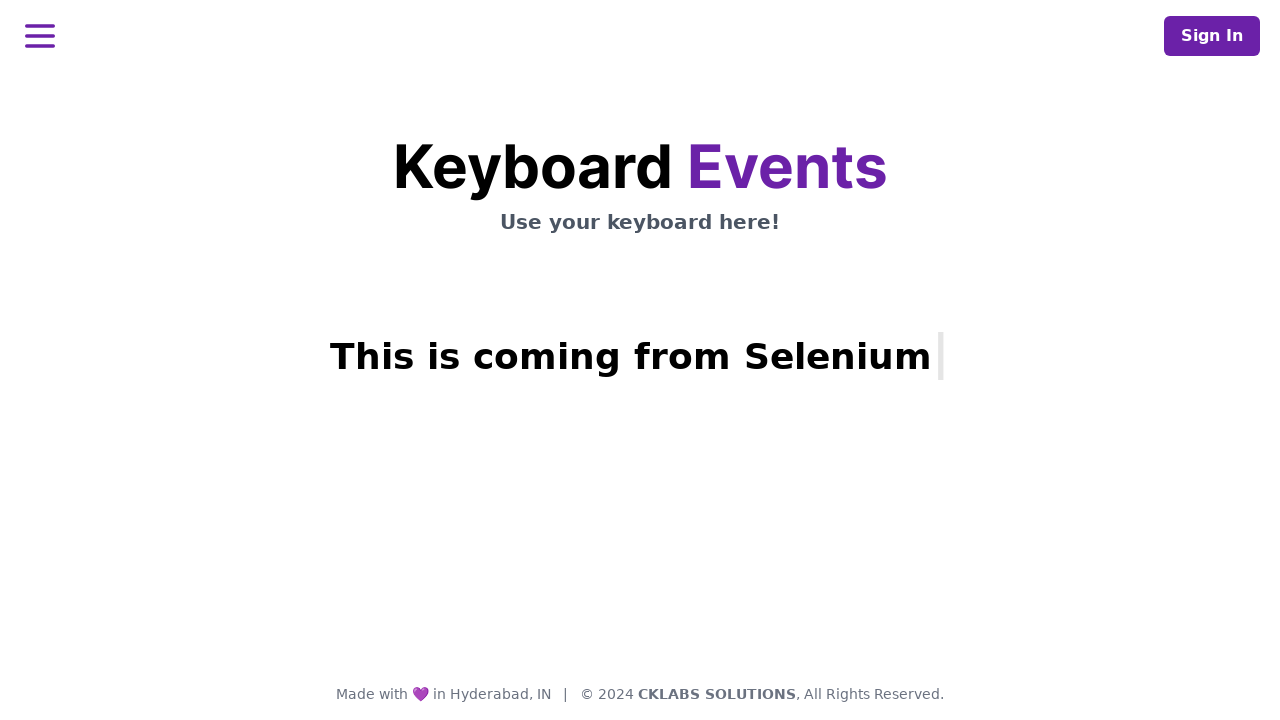

Response heading appeared on the page
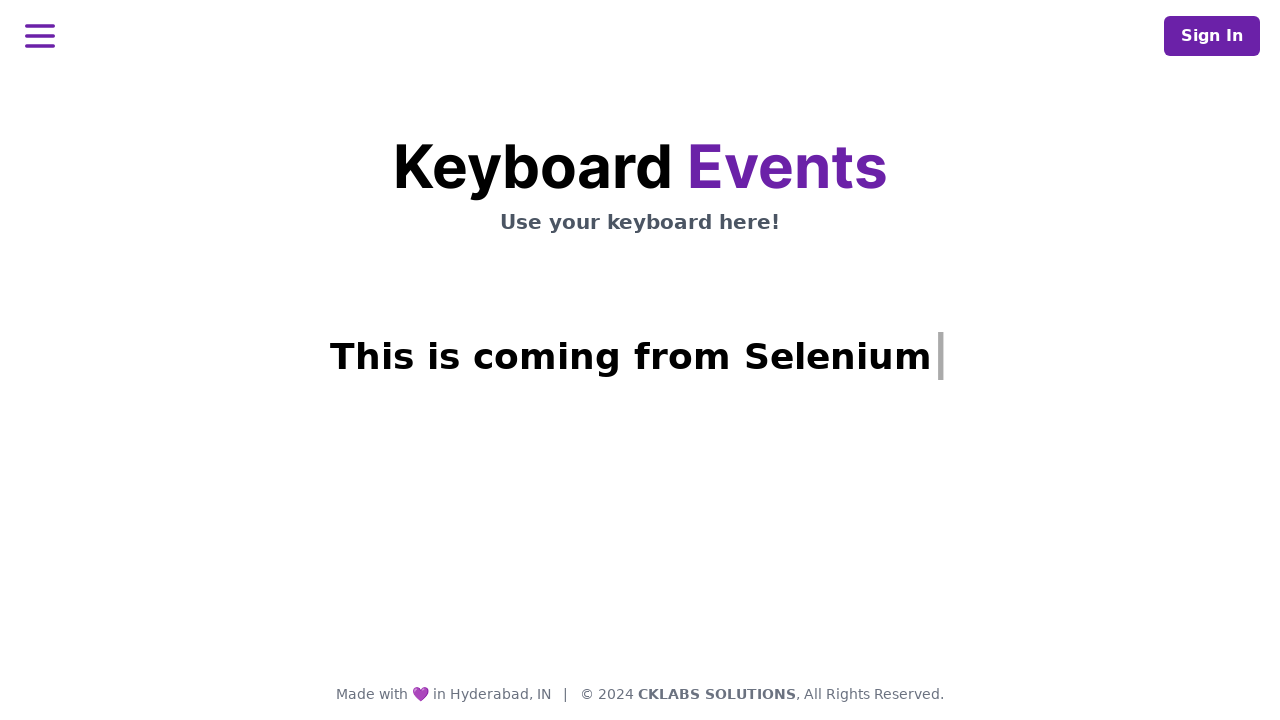

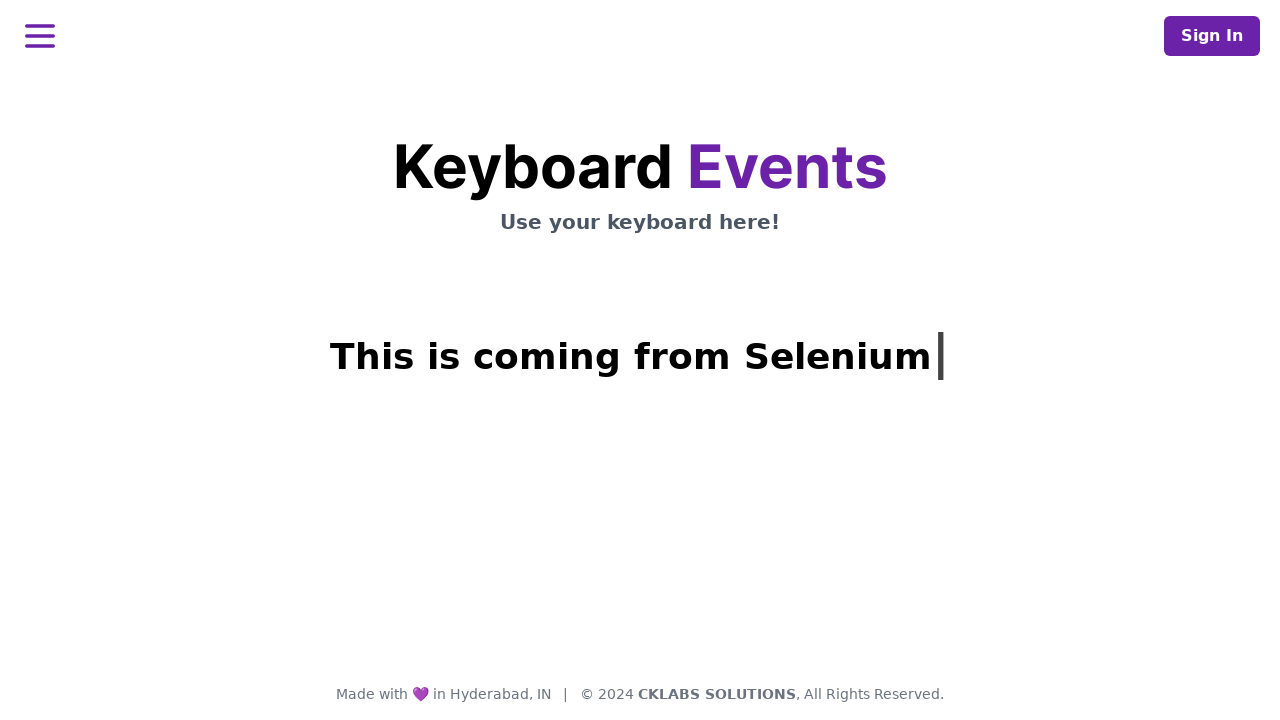